Tests the Tactiq YouTube transcript tool by entering a YouTube URL, submitting the form, and waiting for the transcript to be generated and displayed.

Starting URL: https://tactiq.io/tools/youtube-transcript

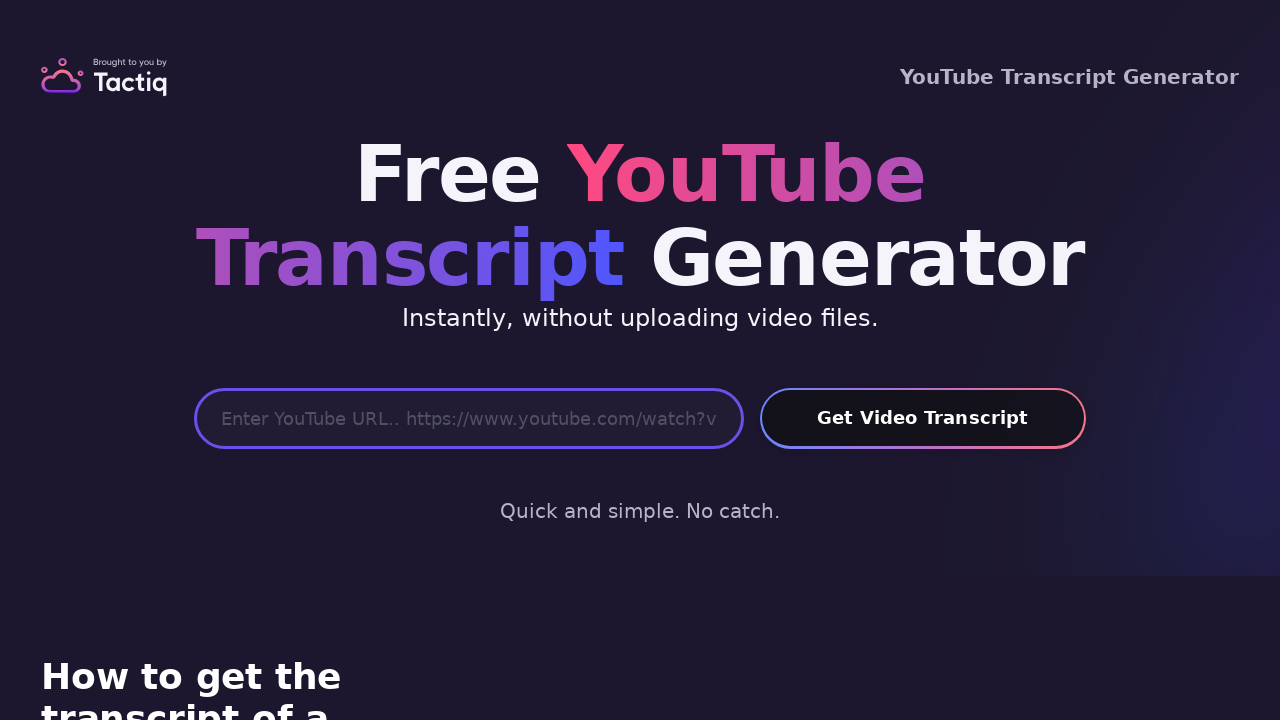

Waited 2 seconds for page to fully load
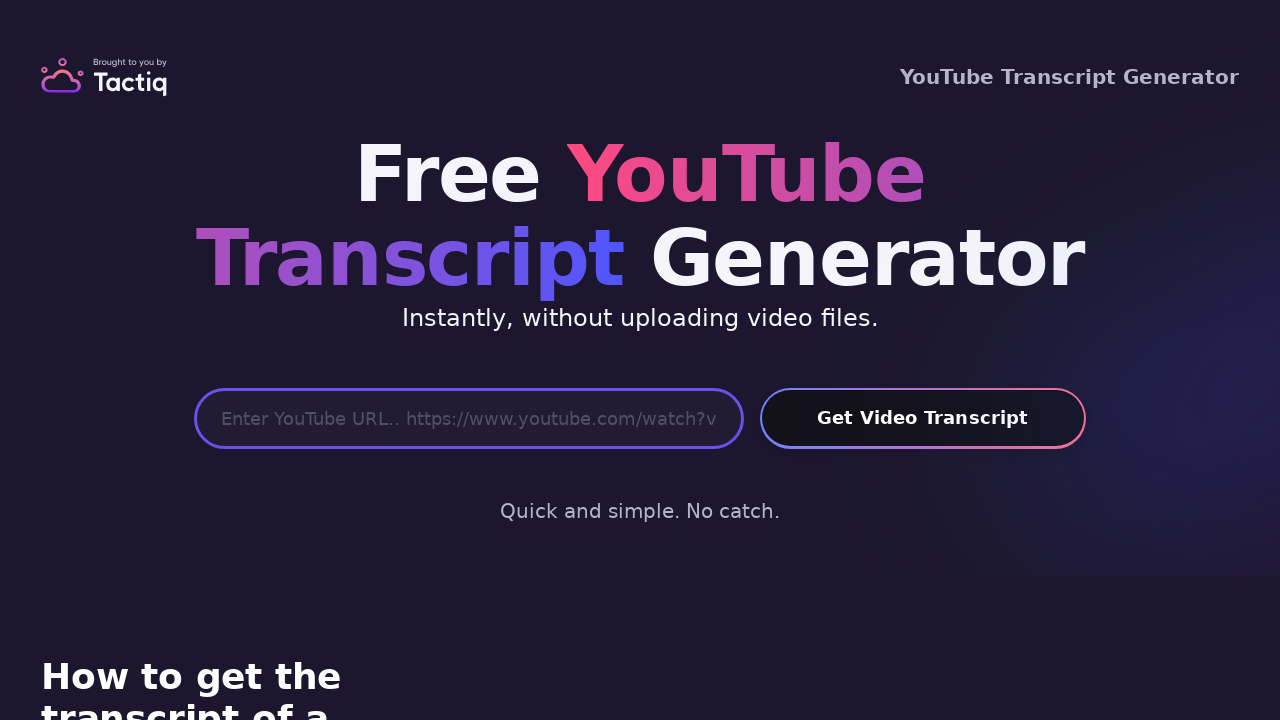

Found URL input field using selector '#yt-2'
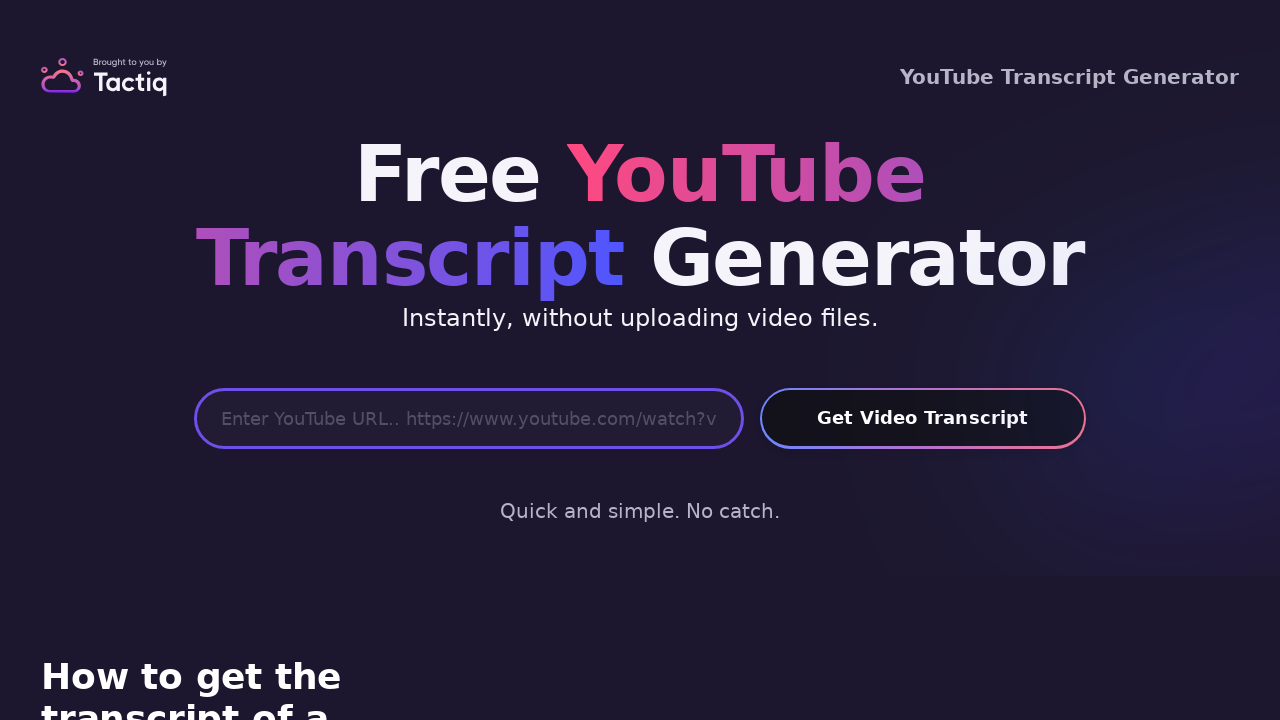

Clicked on YouTube URL input field at (469, 418) on #yt-2
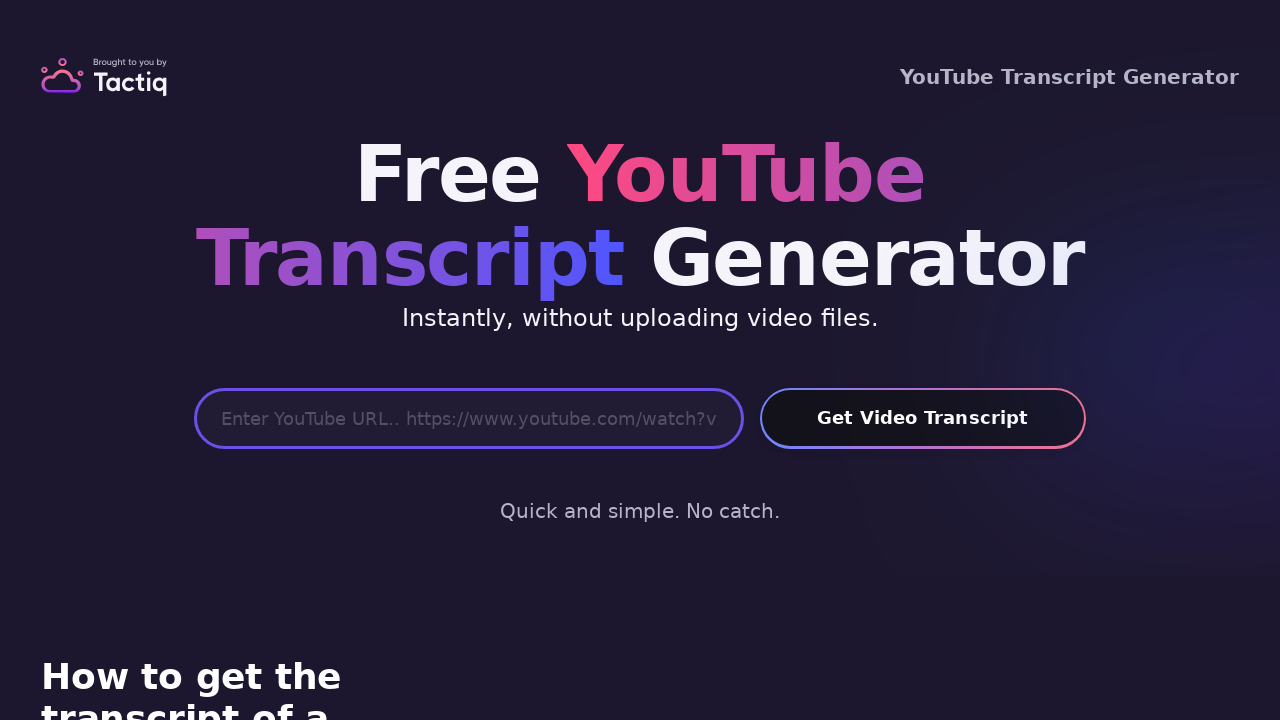

Filled YouTube URL input with sample video URL on #yt-2
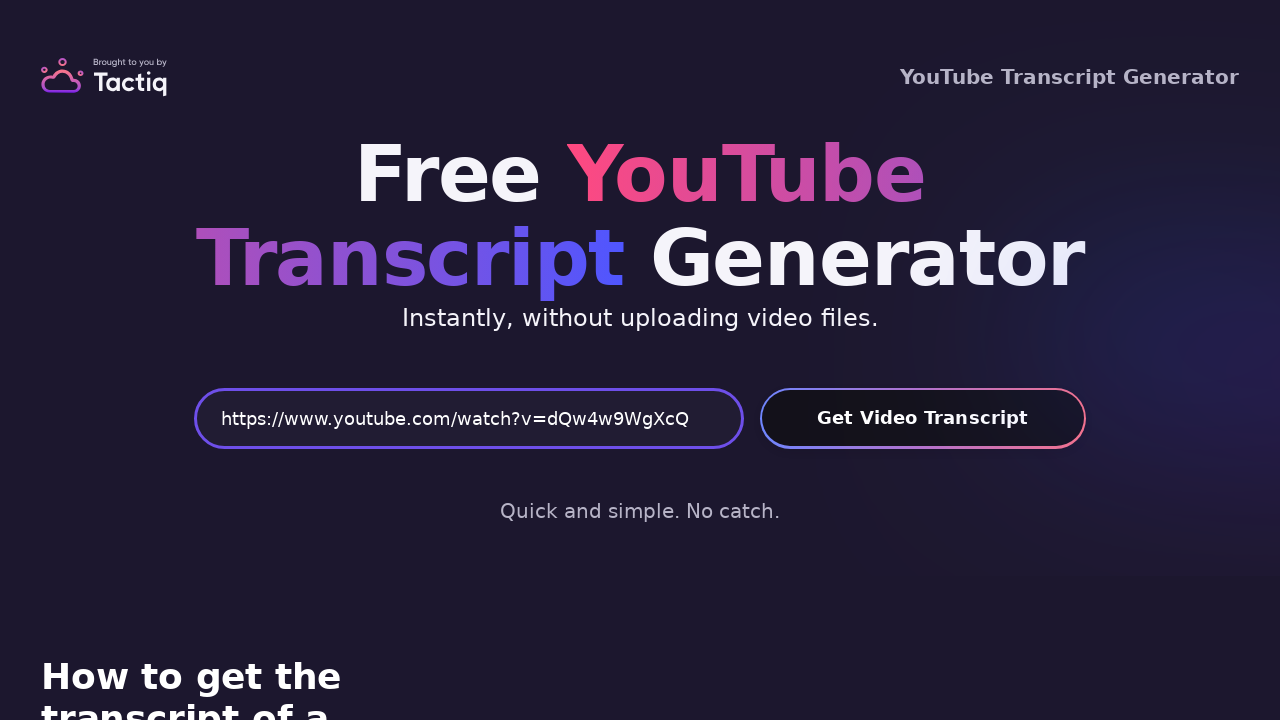

Found submit button using selector 'input[type='submit']'
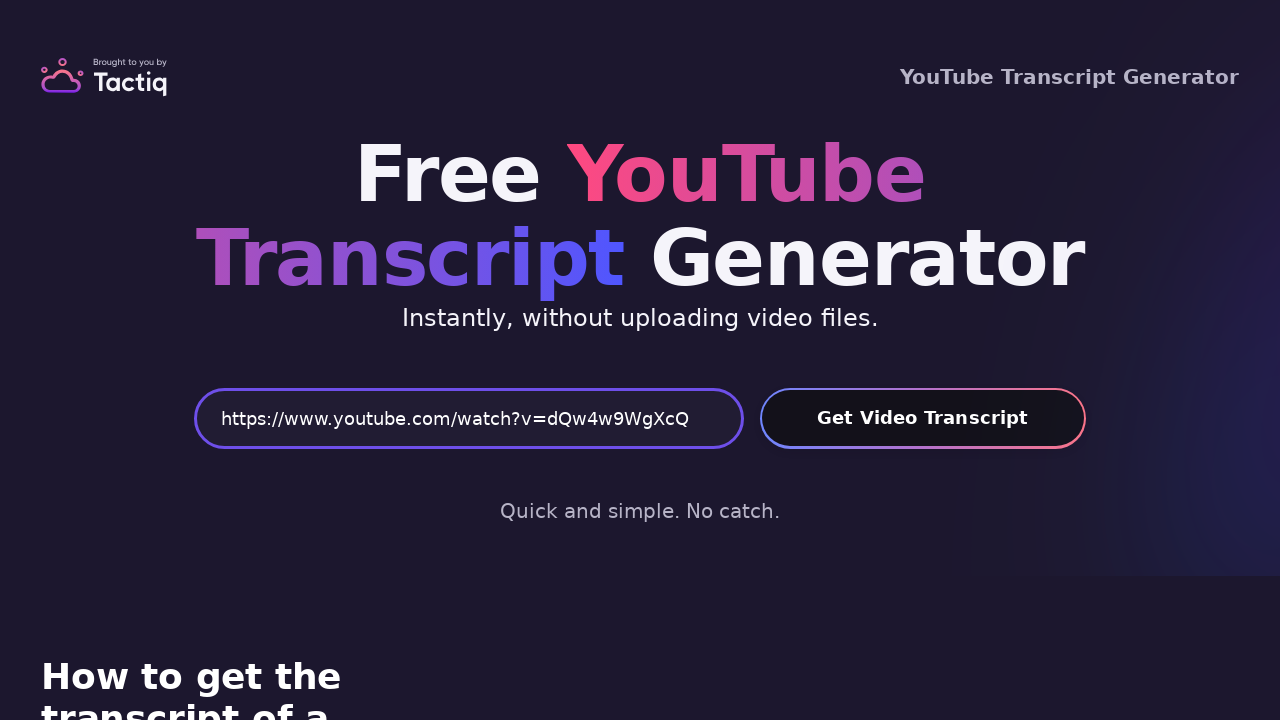

Clicked submit button to generate transcript at (923, 418) on input[type='submit']
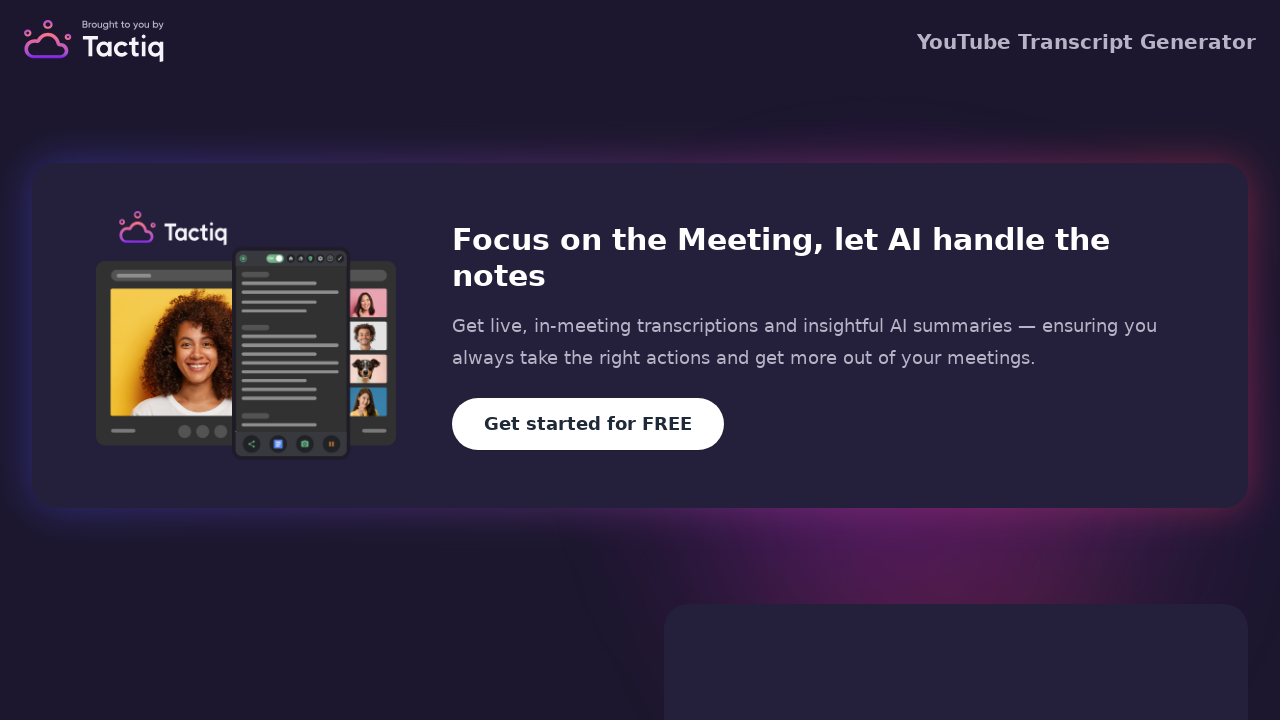

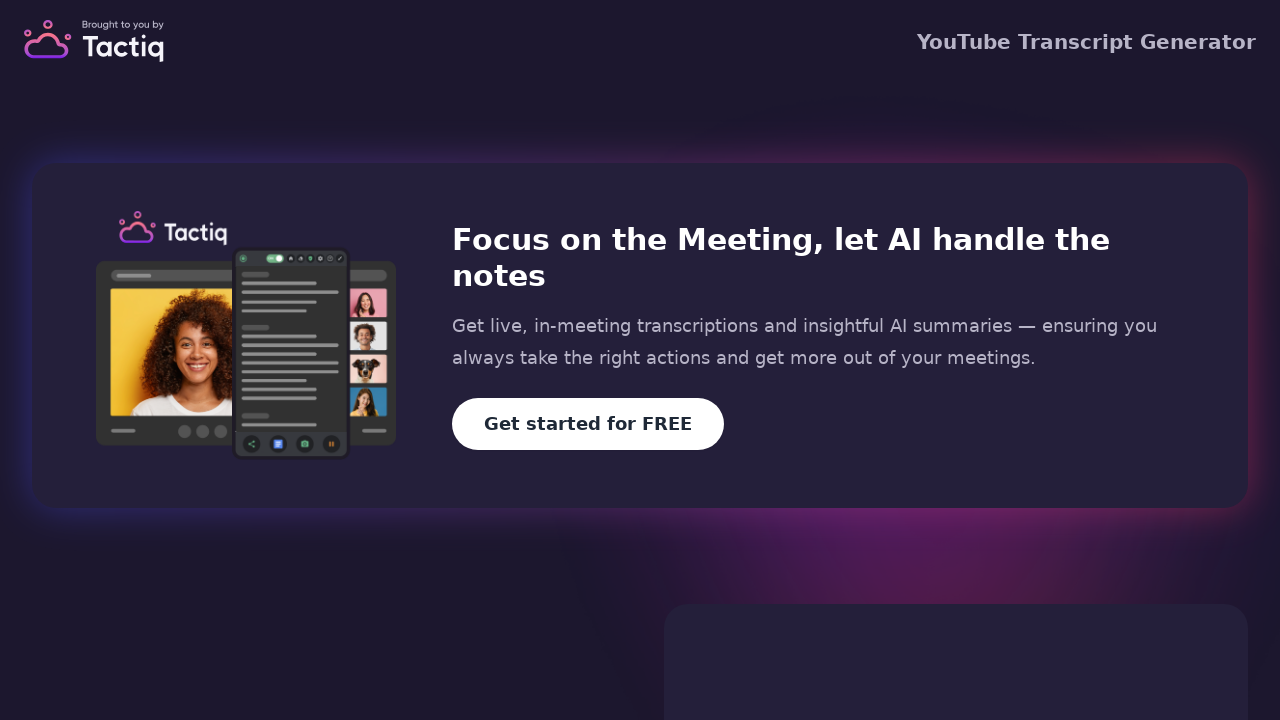